Tests dismissing a JavaScript confirm dialog by clicking cancel and verifying the result

Starting URL: https://the-internet.herokuapp.com/javascript_alerts

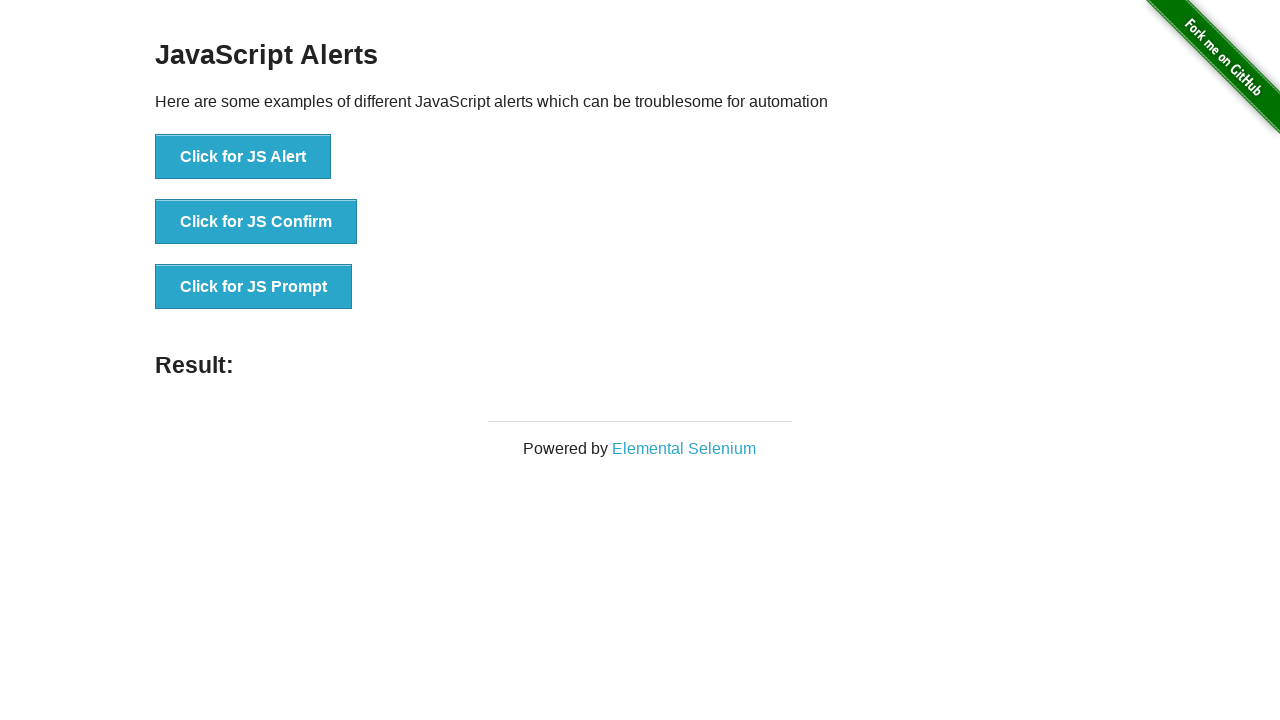

Clicked button to trigger JS confirm dialog at (256, 222) on button:text('Click for JS Confirm')
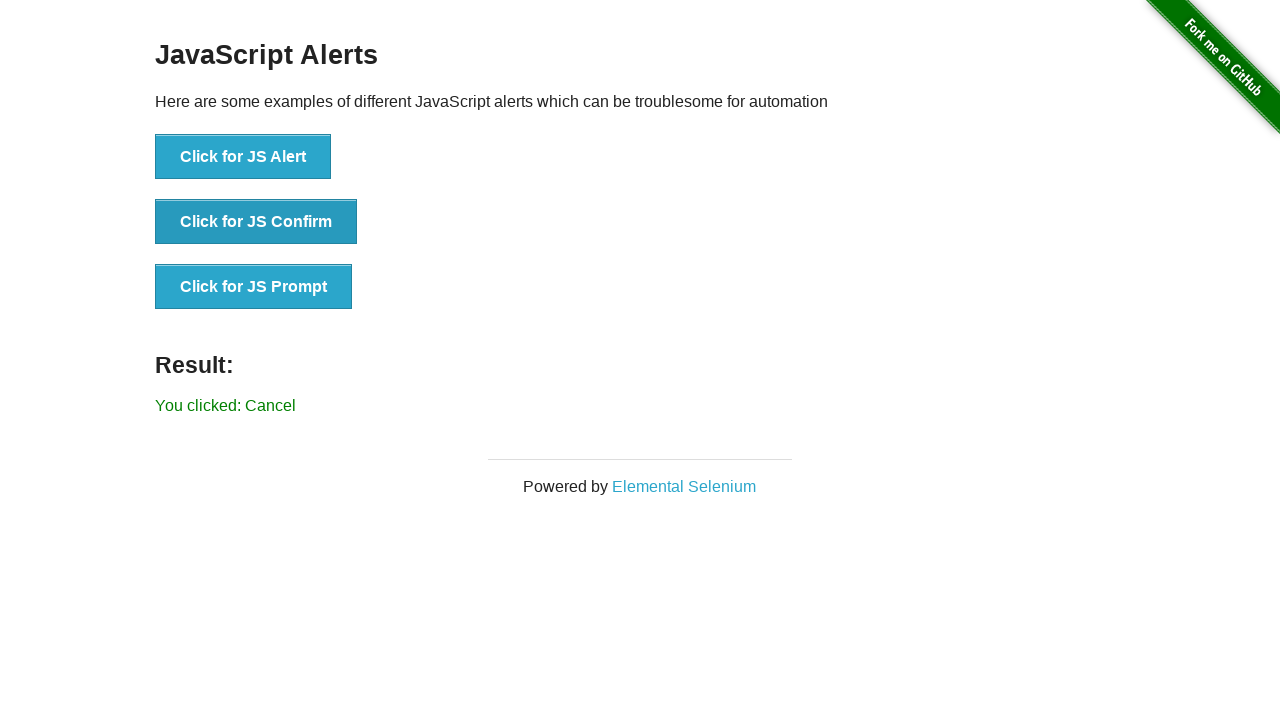

Set up dialog handler to dismiss confirm dialog
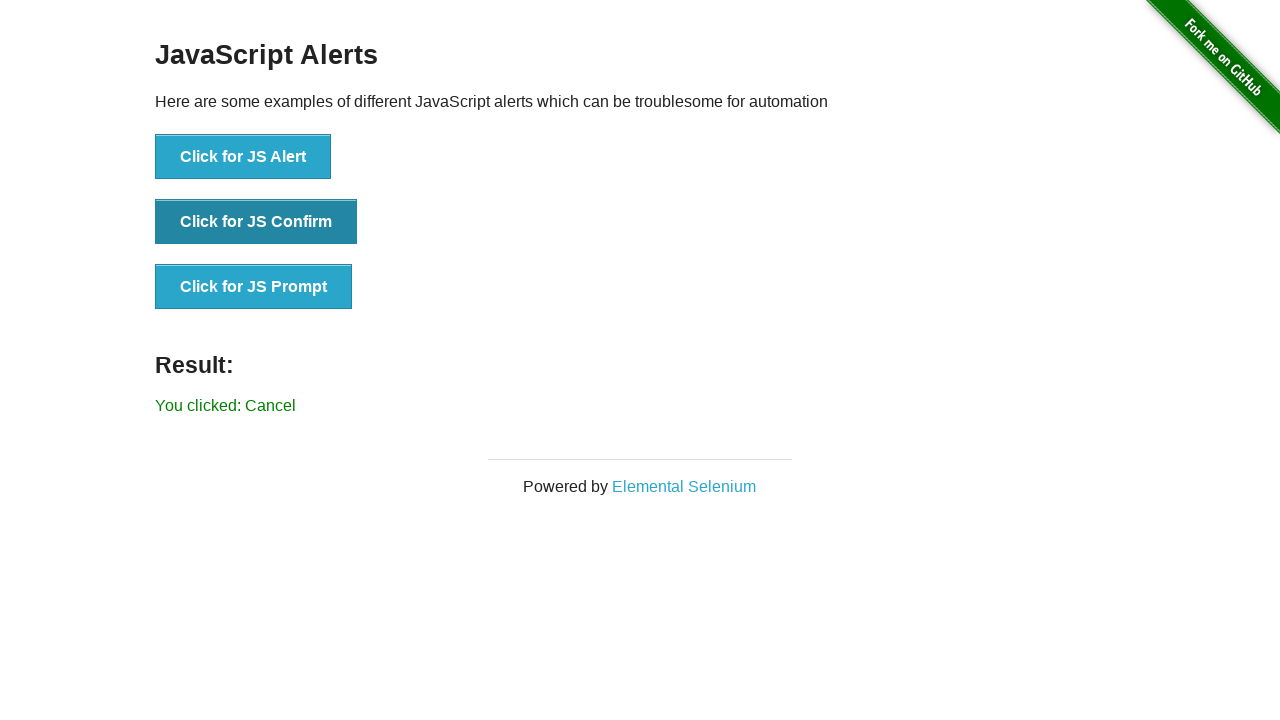

Located result message element
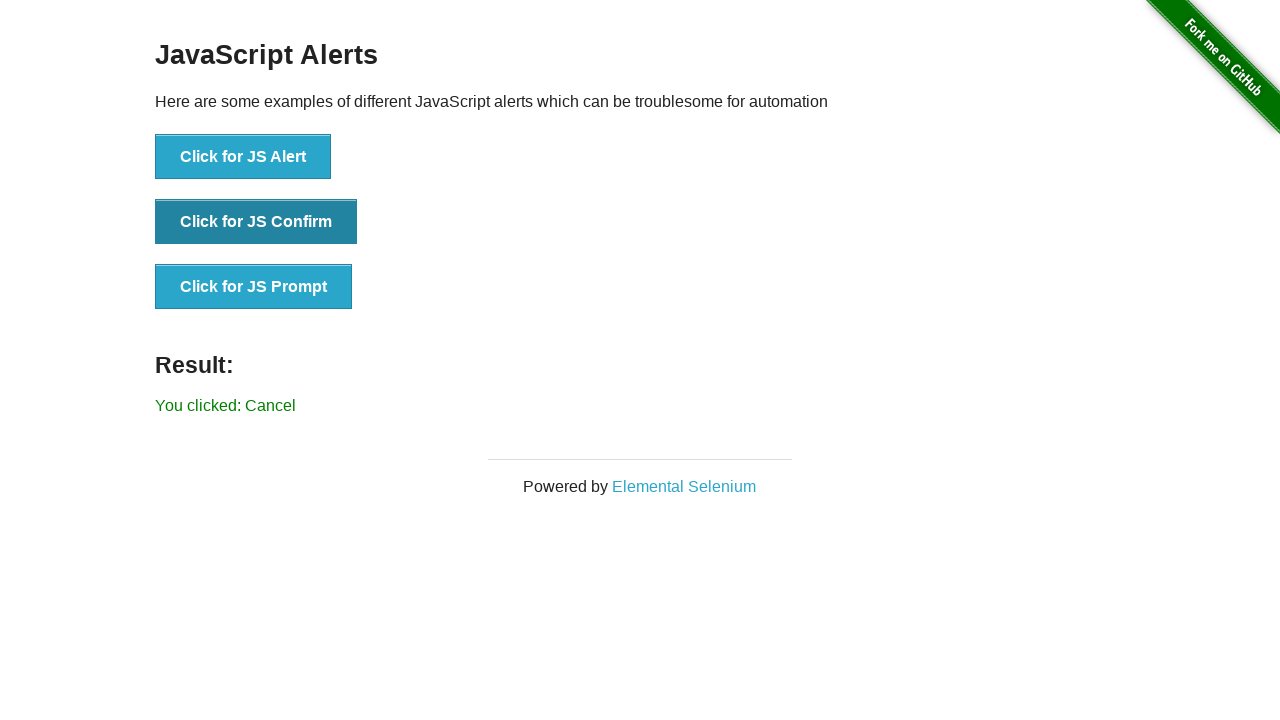

Verified result message does not contain 'successfully'
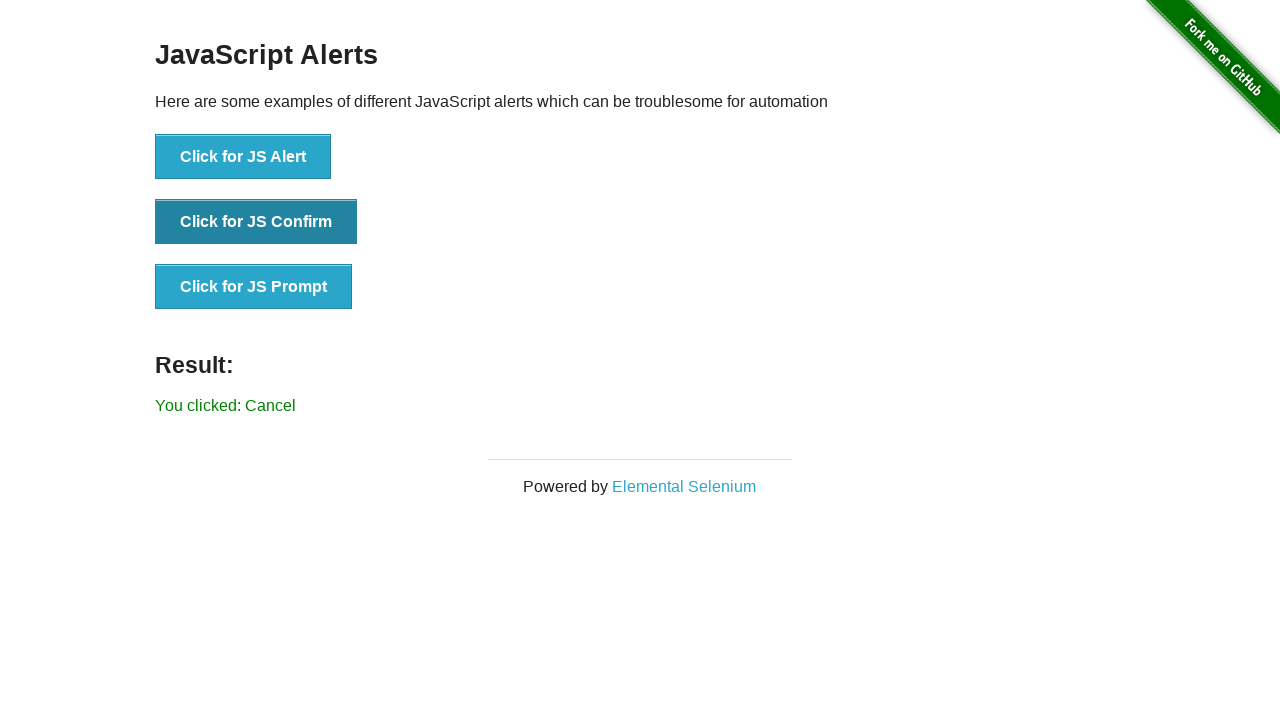

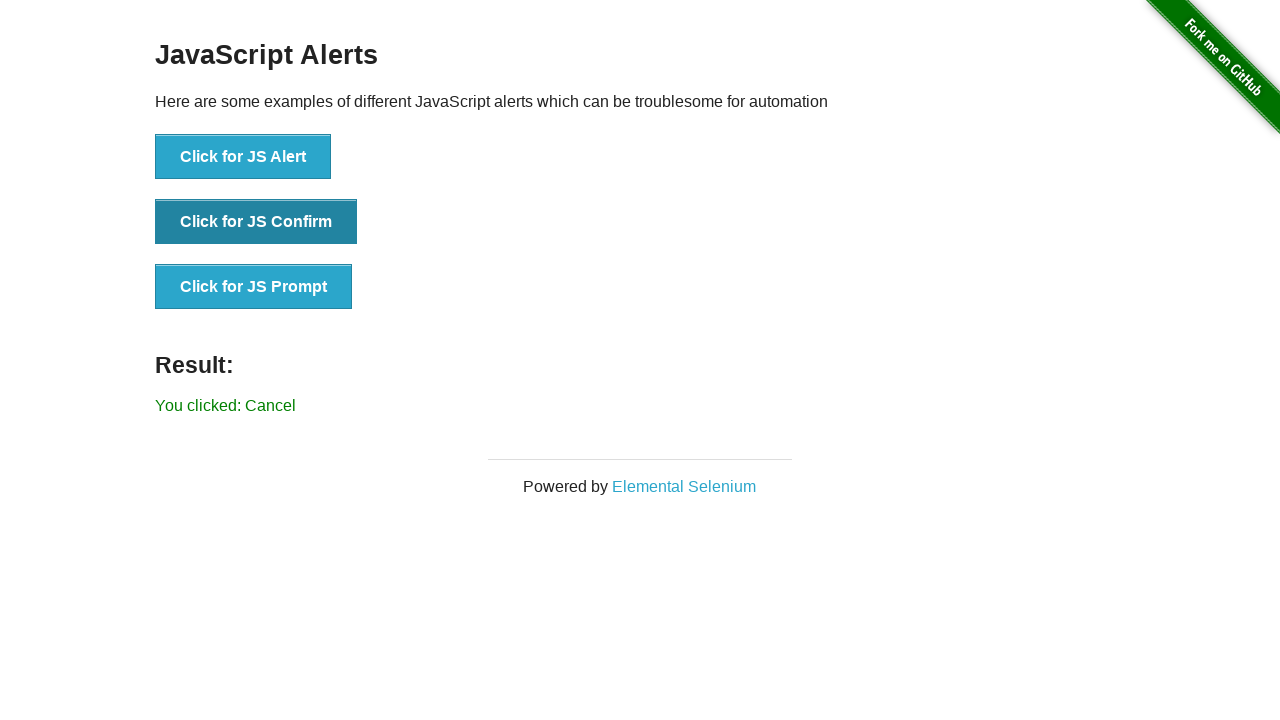